Tests double-click functionality by navigating to Elements section, clicking Buttons, and performing a double-click on a button to verify the confirmation message appears

Starting URL: https://demoqa.com/

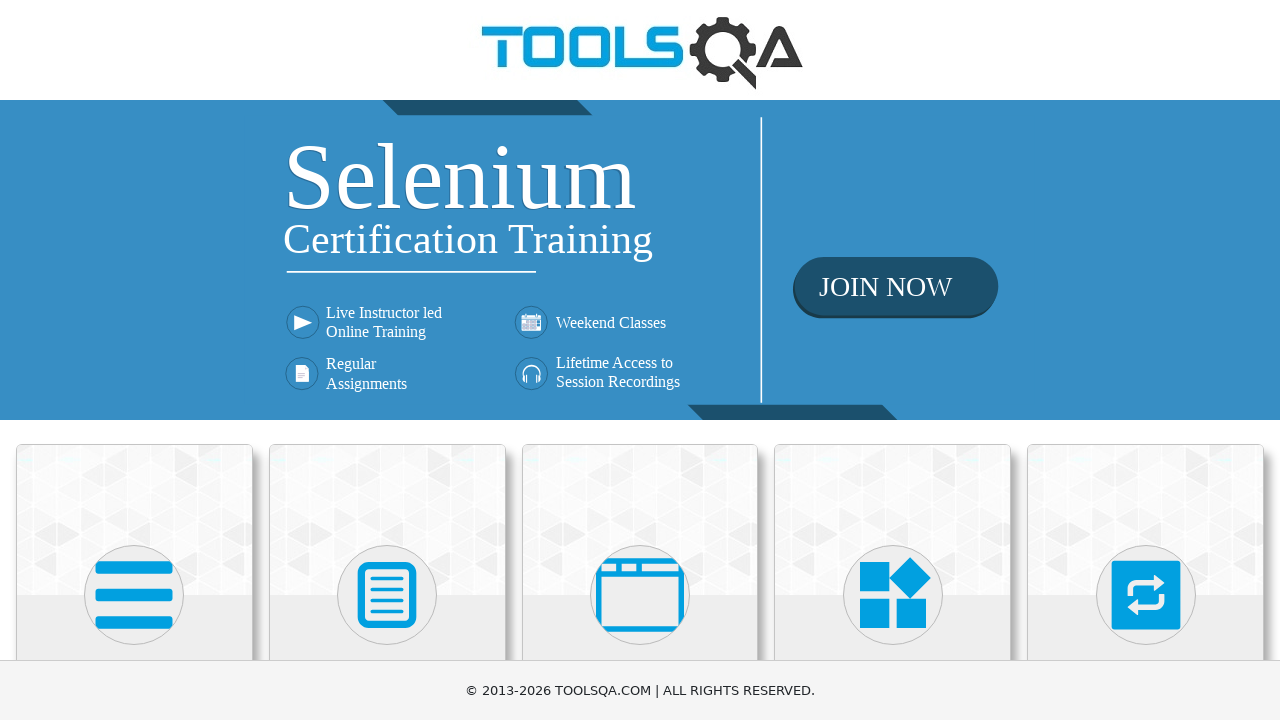

Clicked on Elements card at (134, 360) on xpath=//h5[text()='Elements']
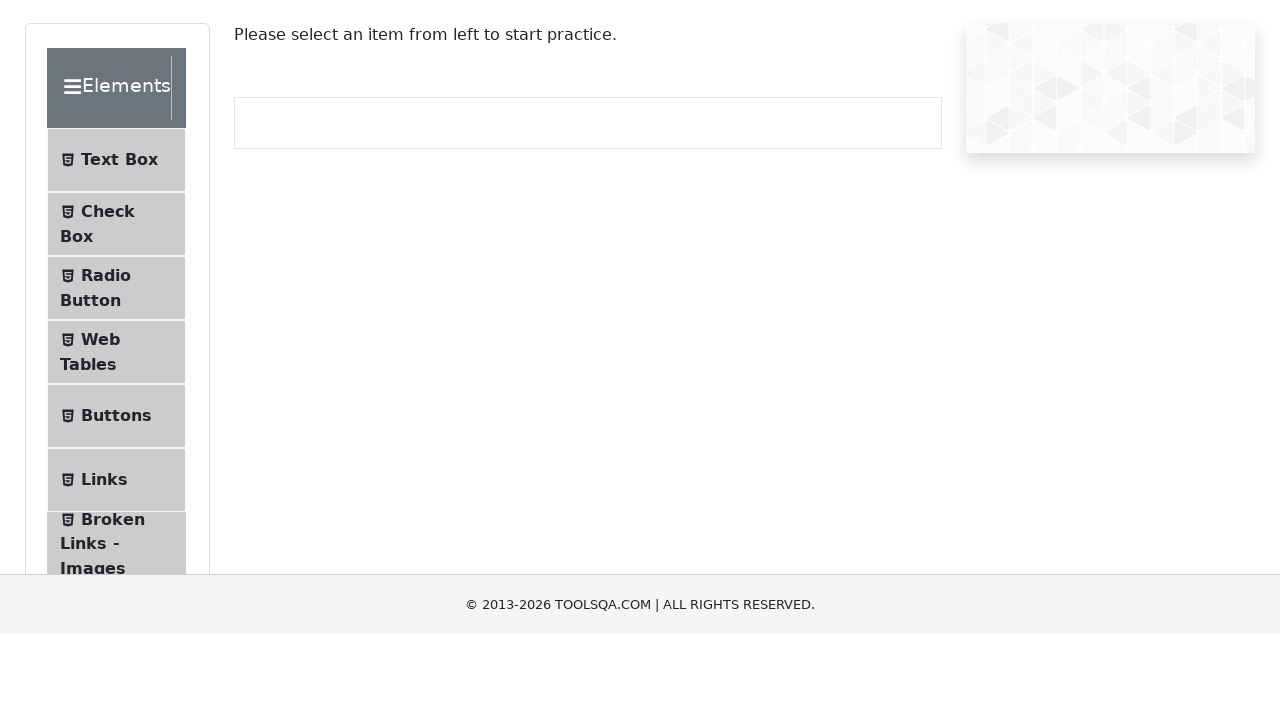

Clicked on Buttons menu item at (116, 517) on xpath=//span[text() = 'Buttons']
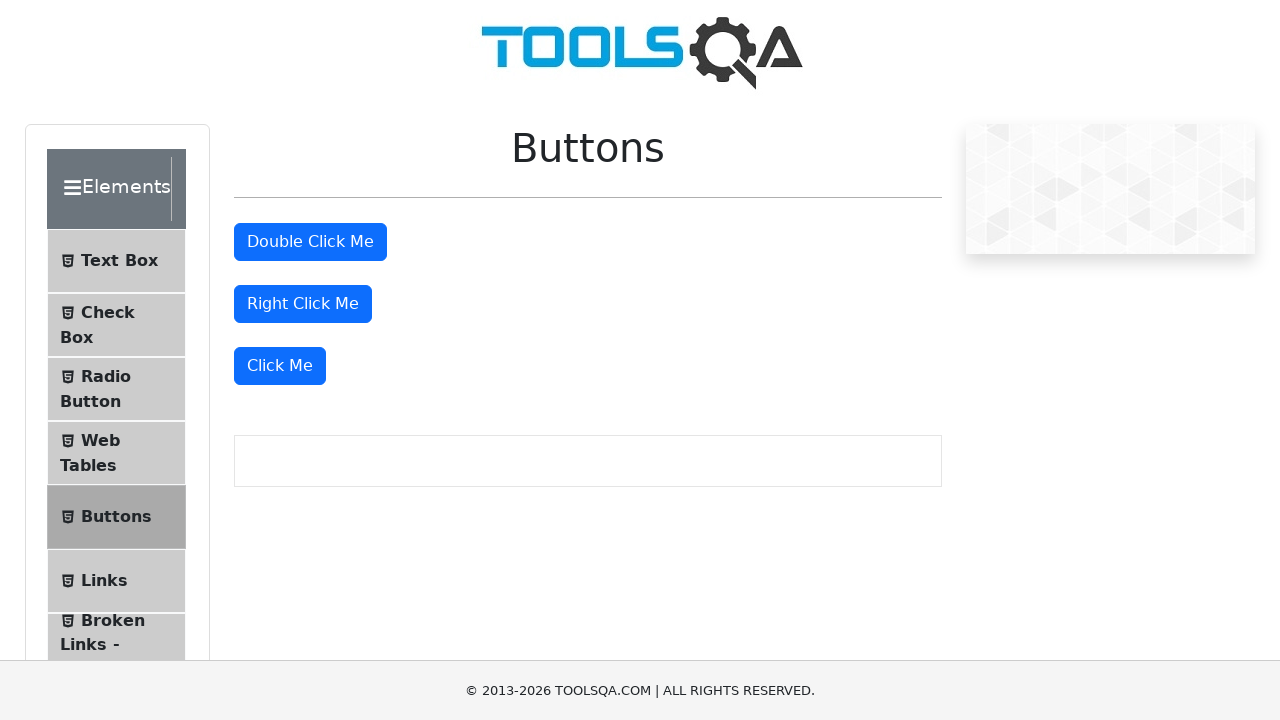

Performed double-click on the button at (310, 242) on #doubleClickBtn
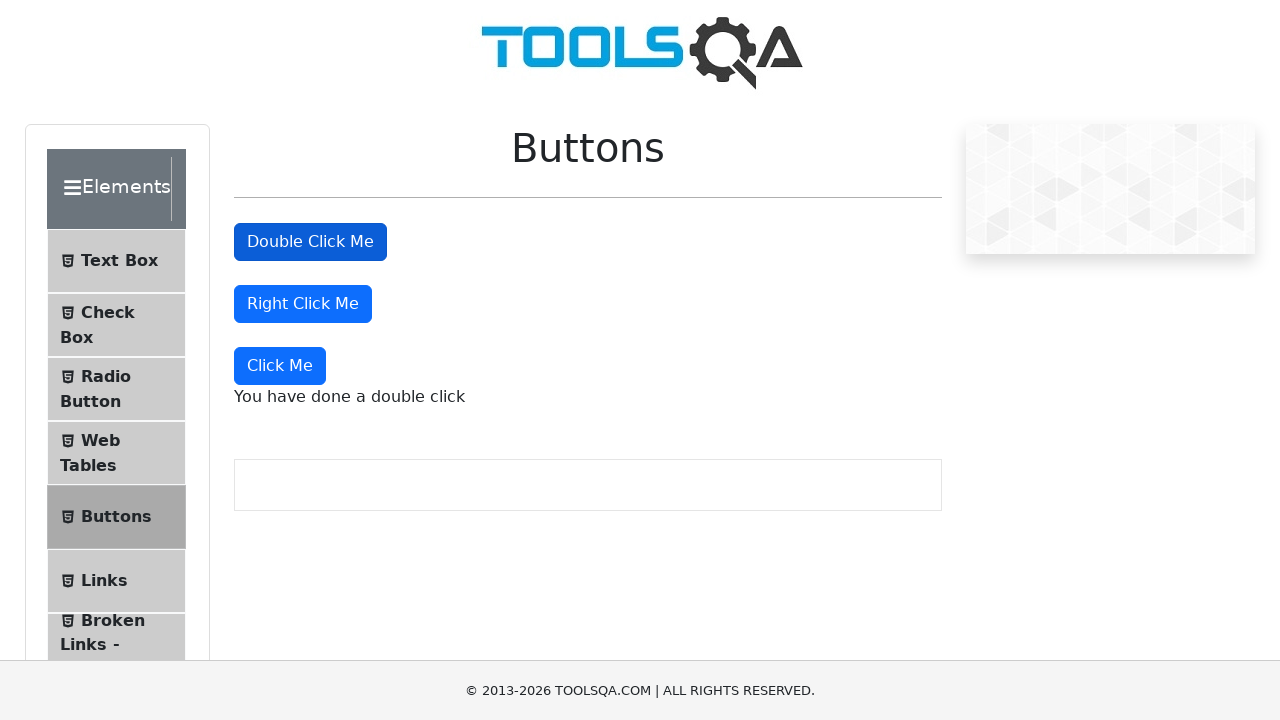

Double-click confirmation message appeared
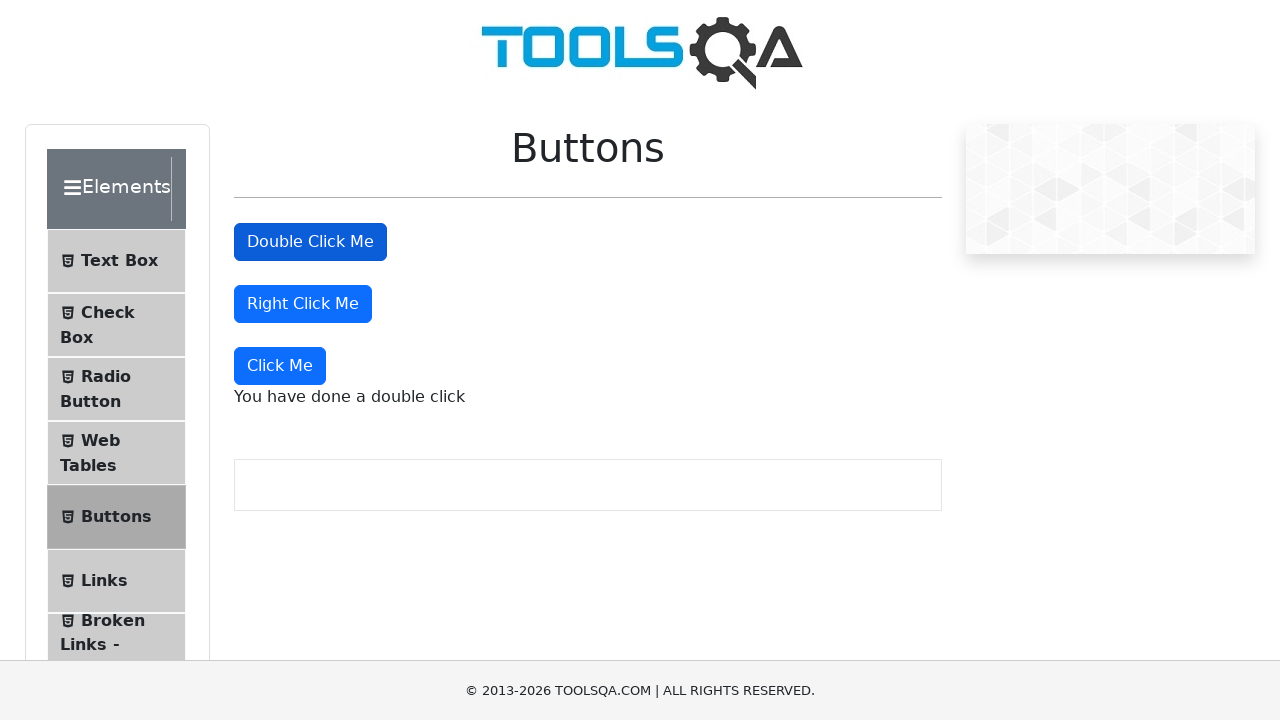

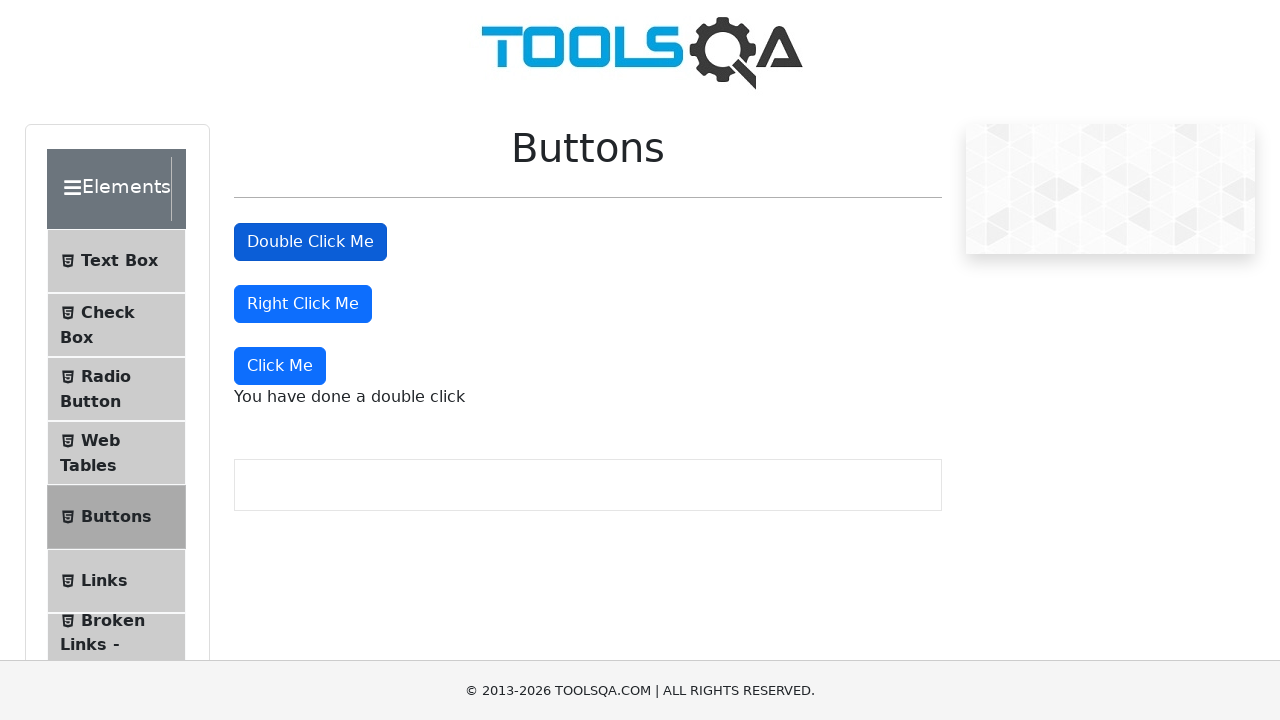